Tests navigation to checkout page by clicking on checkout button and verifying URL

Starting URL: https://webshop-agil-testautomatiserare.netlify.app

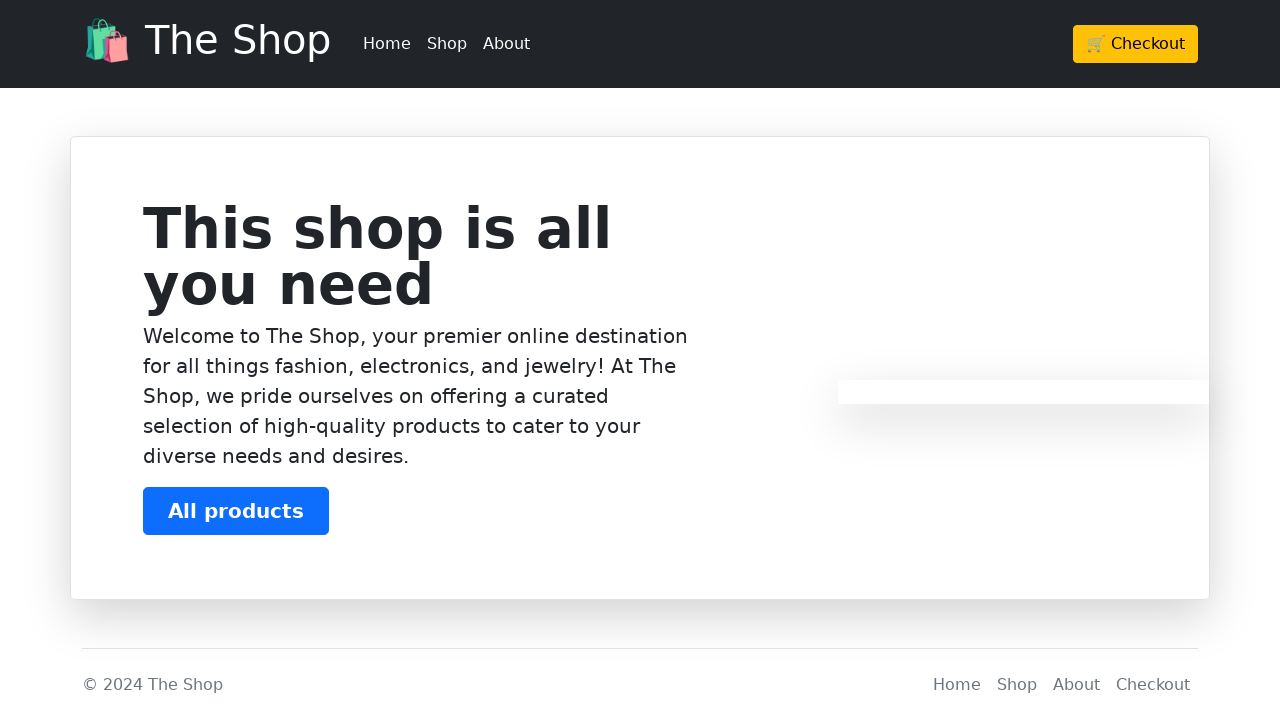

Waited for checkout button to be visible in header
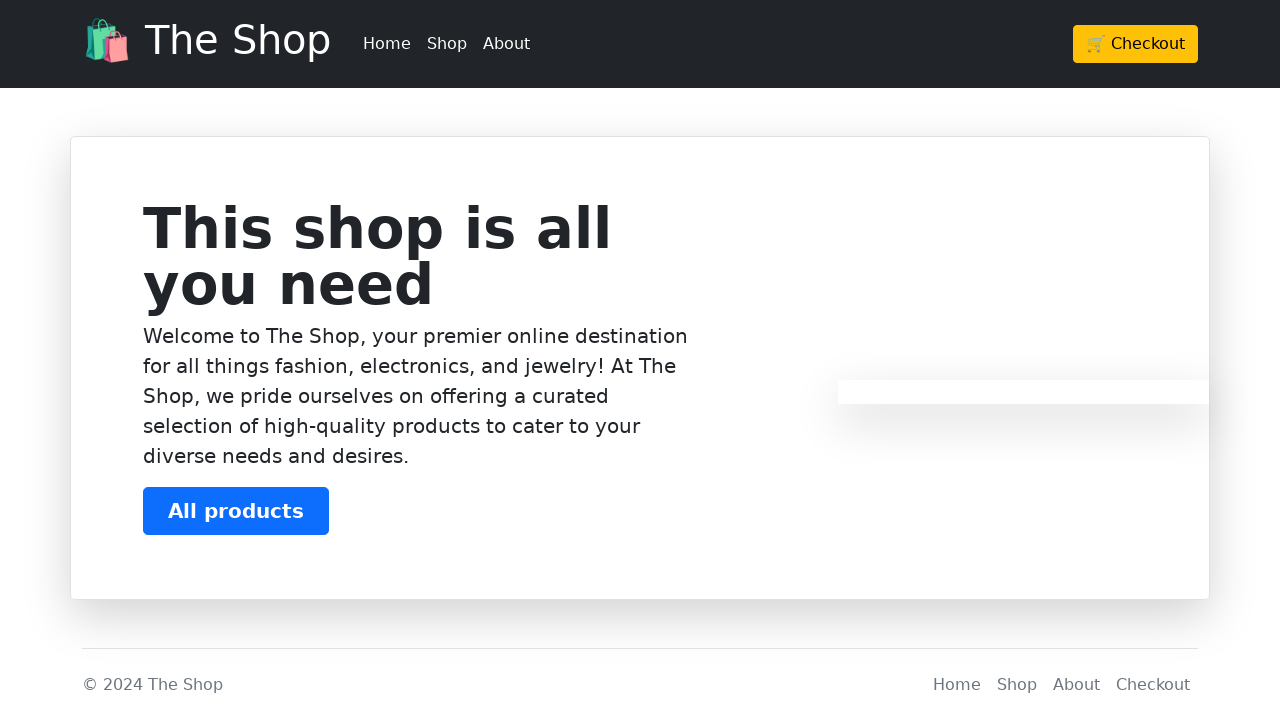

Clicked on checkout button in header navigation at (1136, 44) on body header div div div a
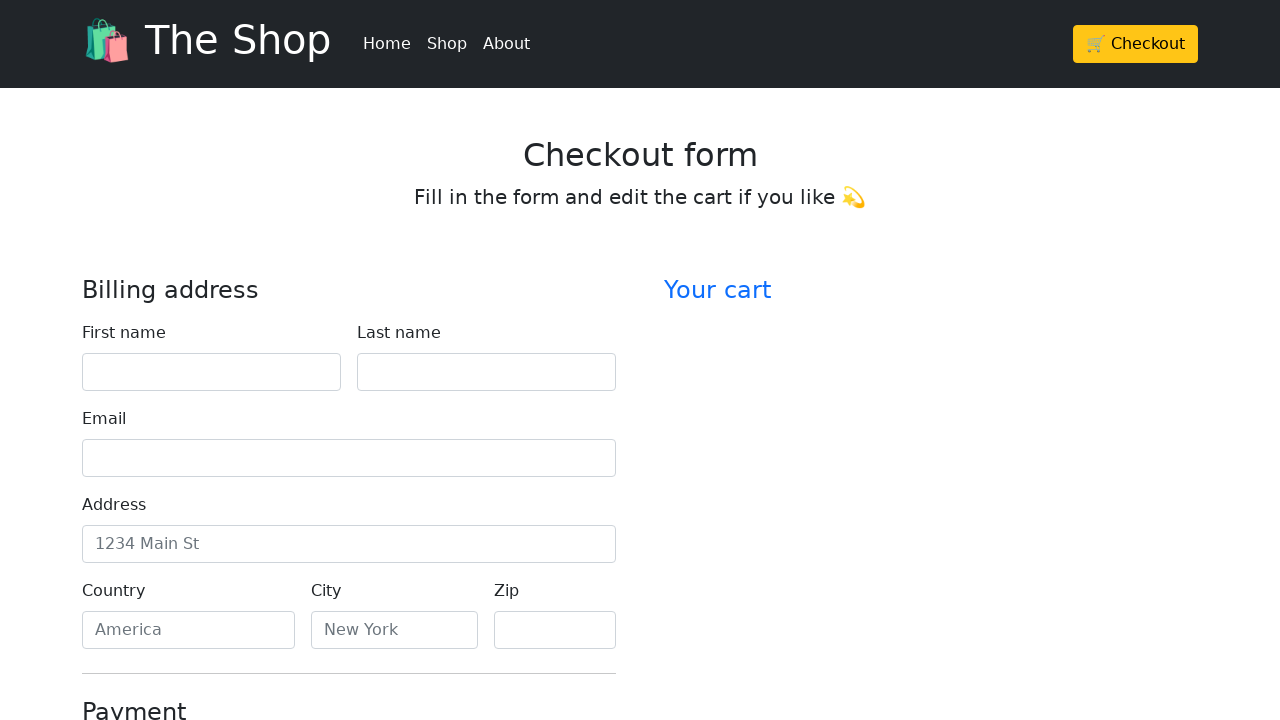

Verified navigation to checkout page - URL is correct
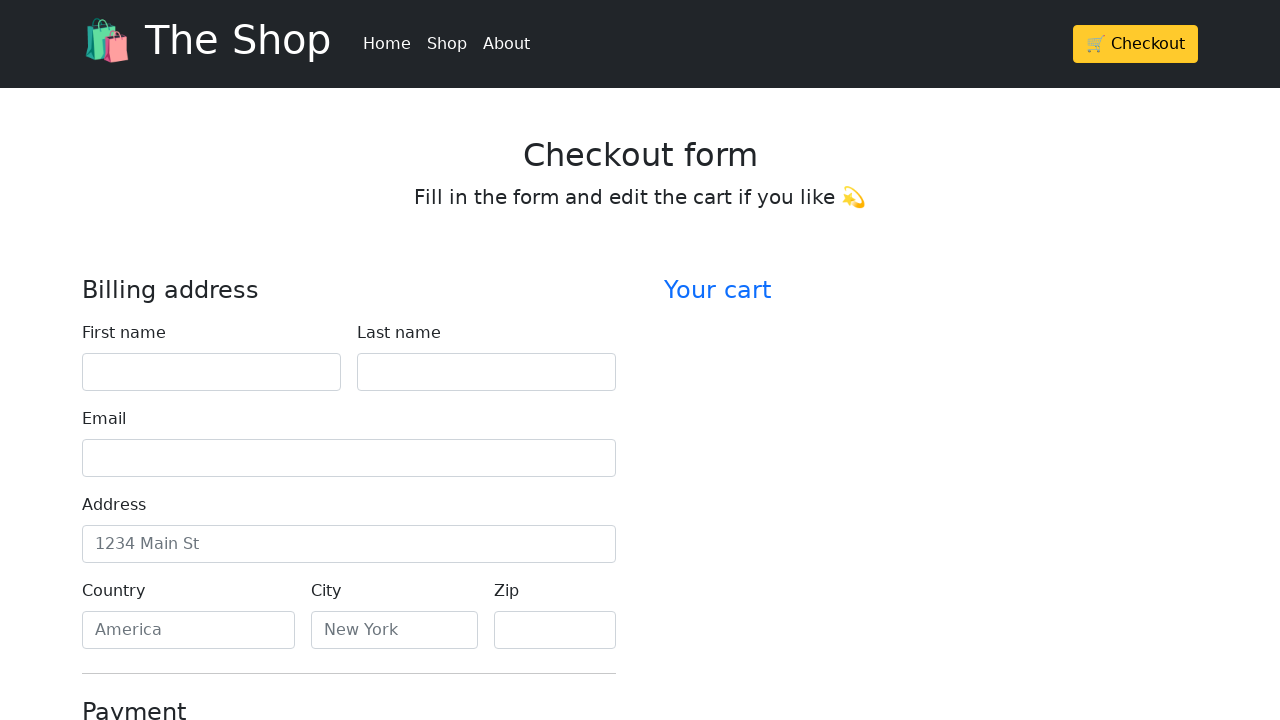

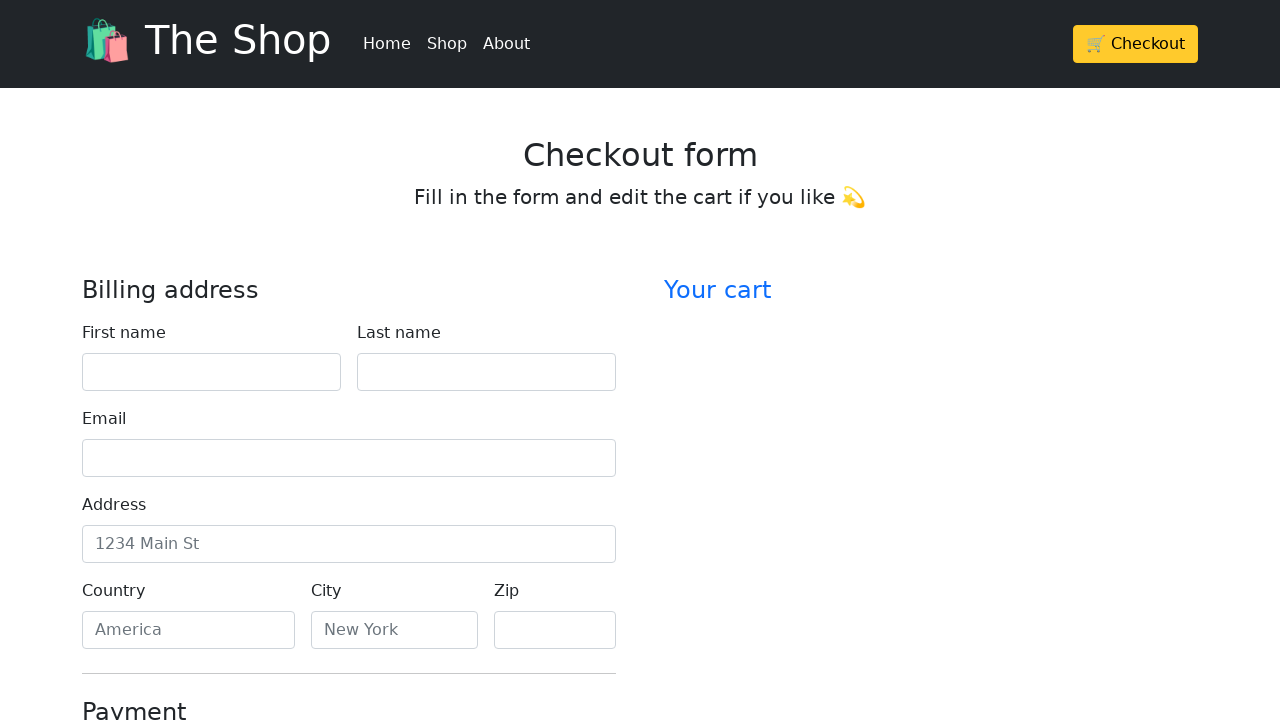